Tests searchable dropdown by typing and selecting country names from an editable dropdown

Starting URL: https://react.semantic-ui.com/maximize/dropdown-example-search-selection/

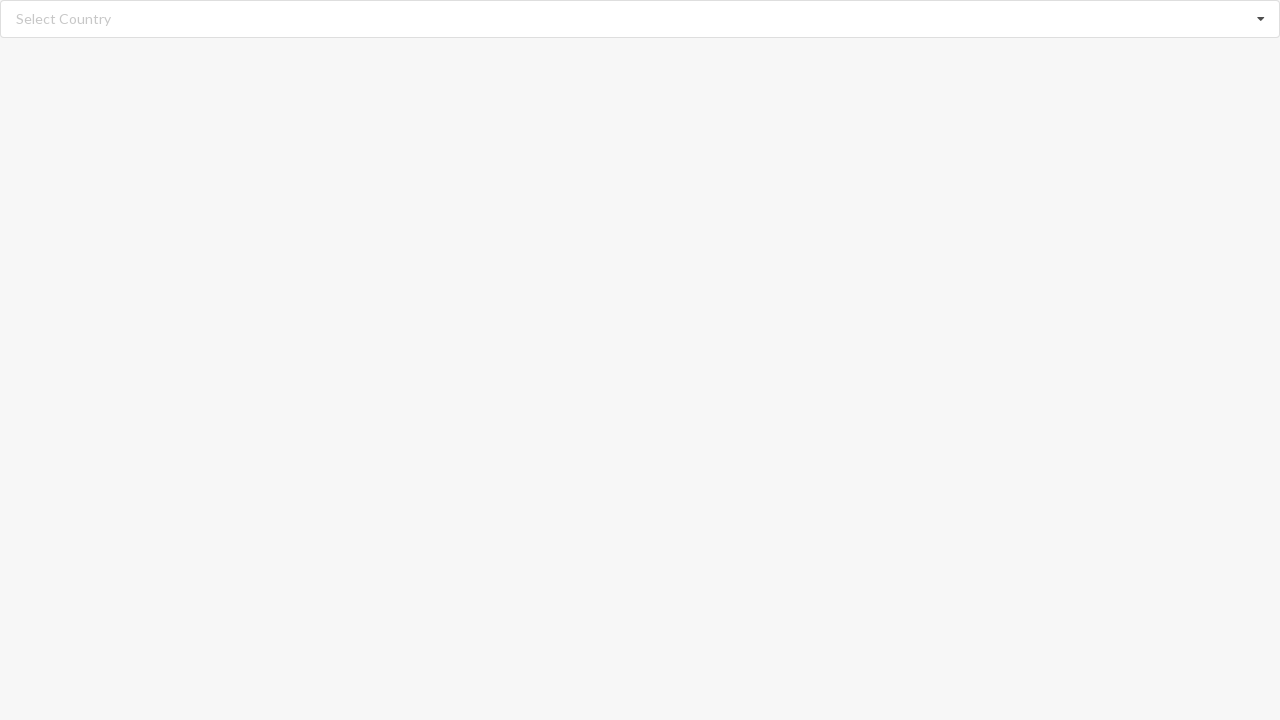

Clicked search input field to open dropdown at (641, 19) on input.search
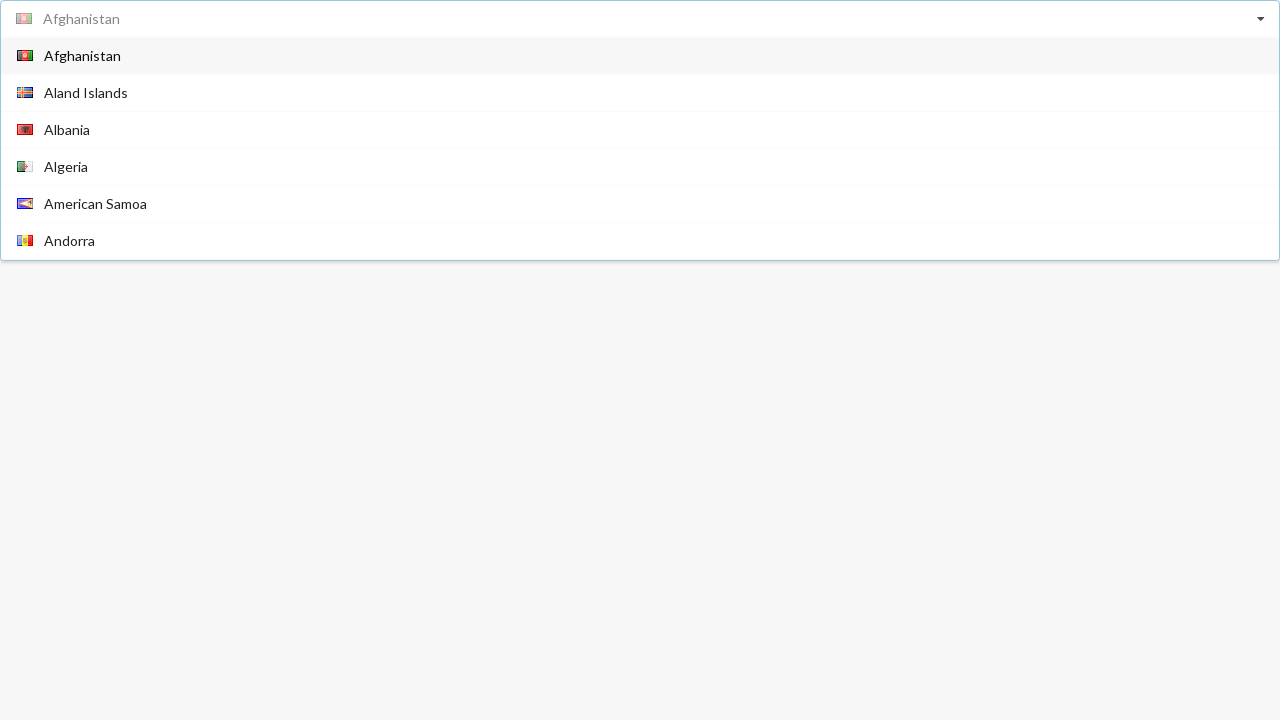

Dropdown items loaded
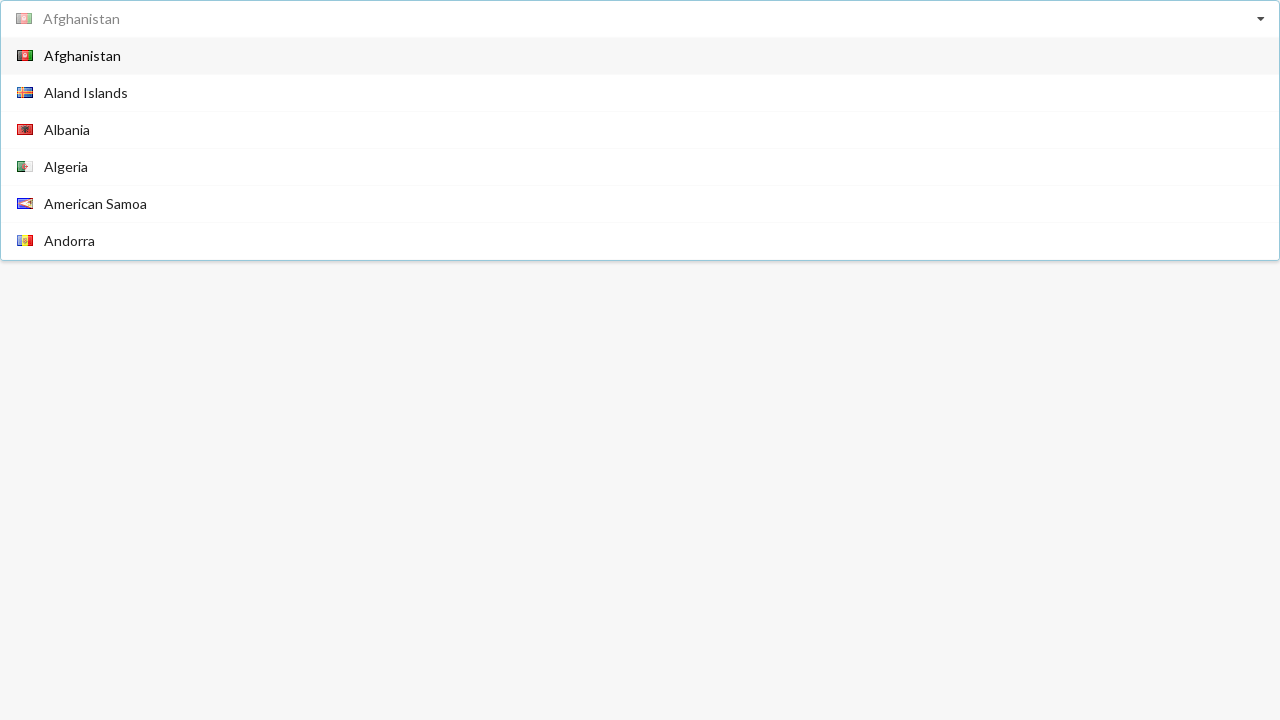

Retrieved all dropdown items
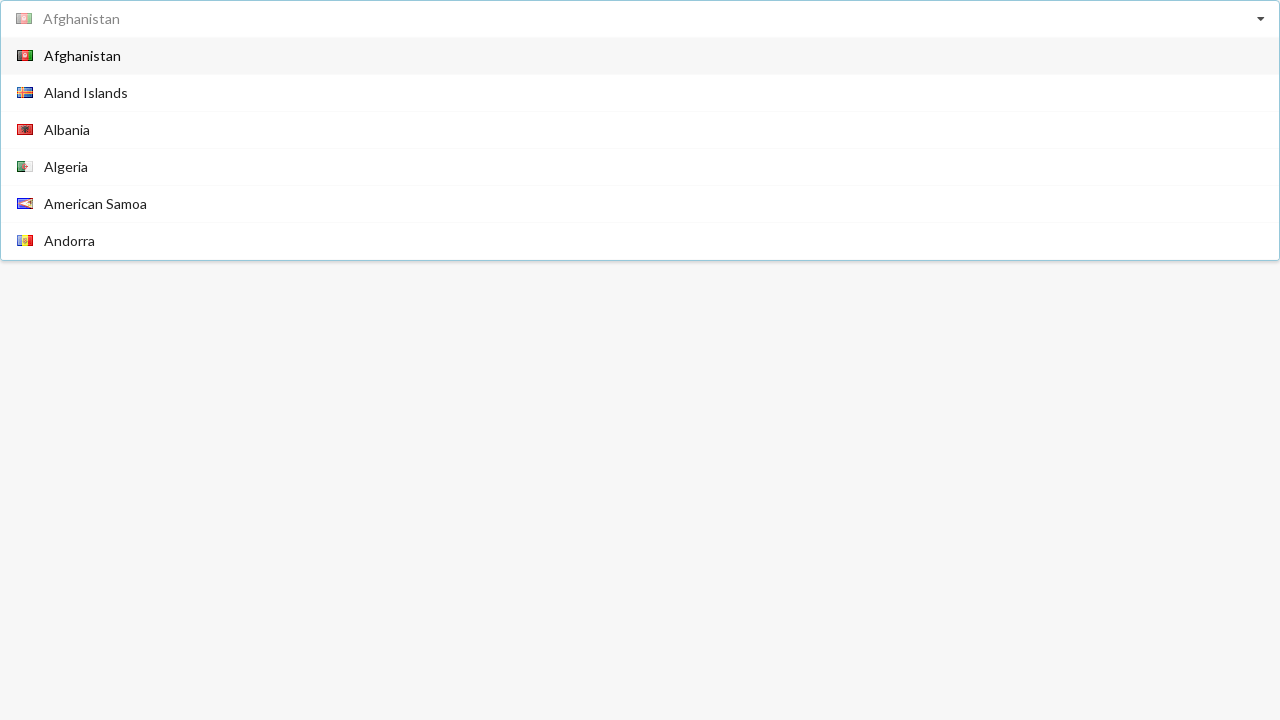

Selected 'Albania' from dropdown at (67, 130) on div.item>span >> nth=2
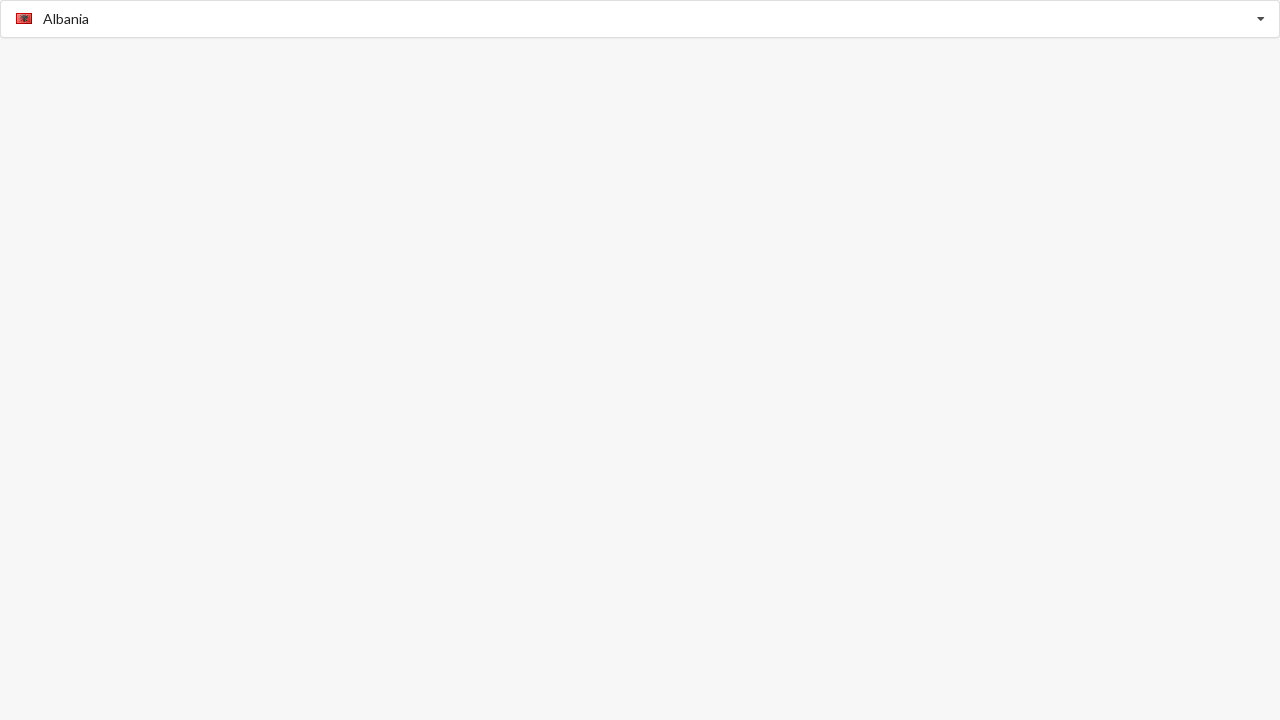

Clicked dropdown to open it again at (640, 19) on div.dropdown
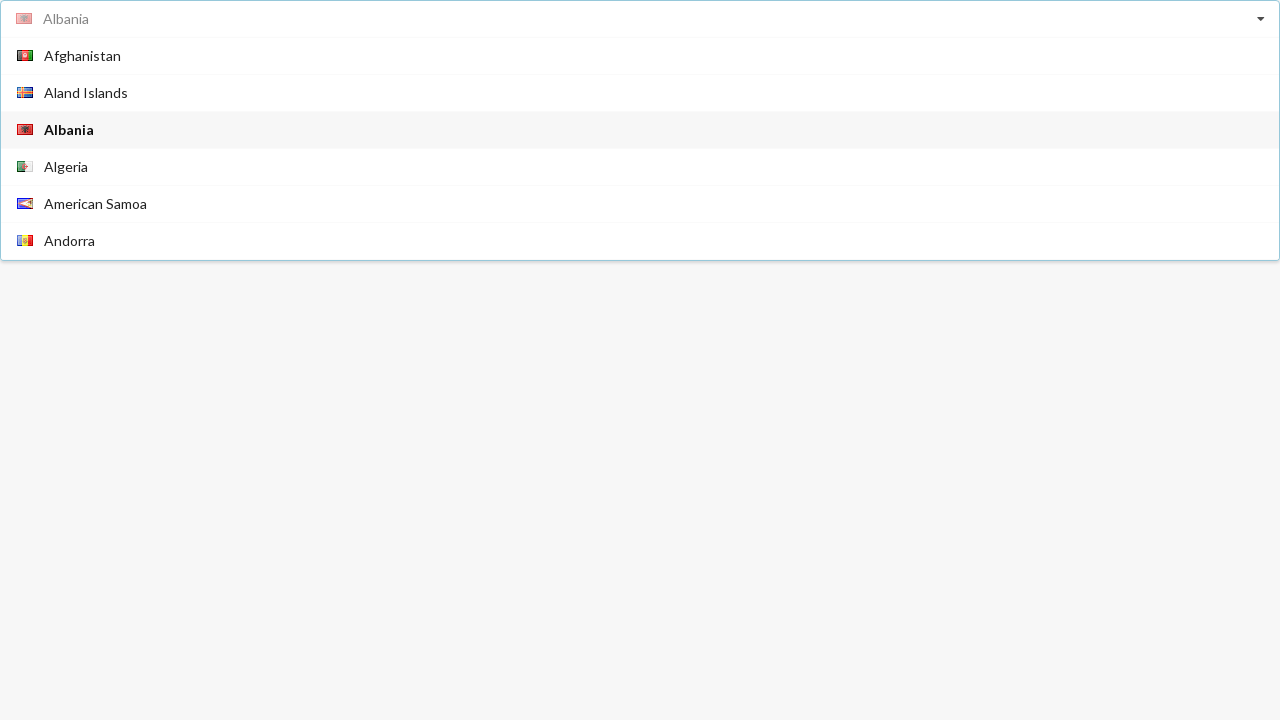

Dropdown items loaded again
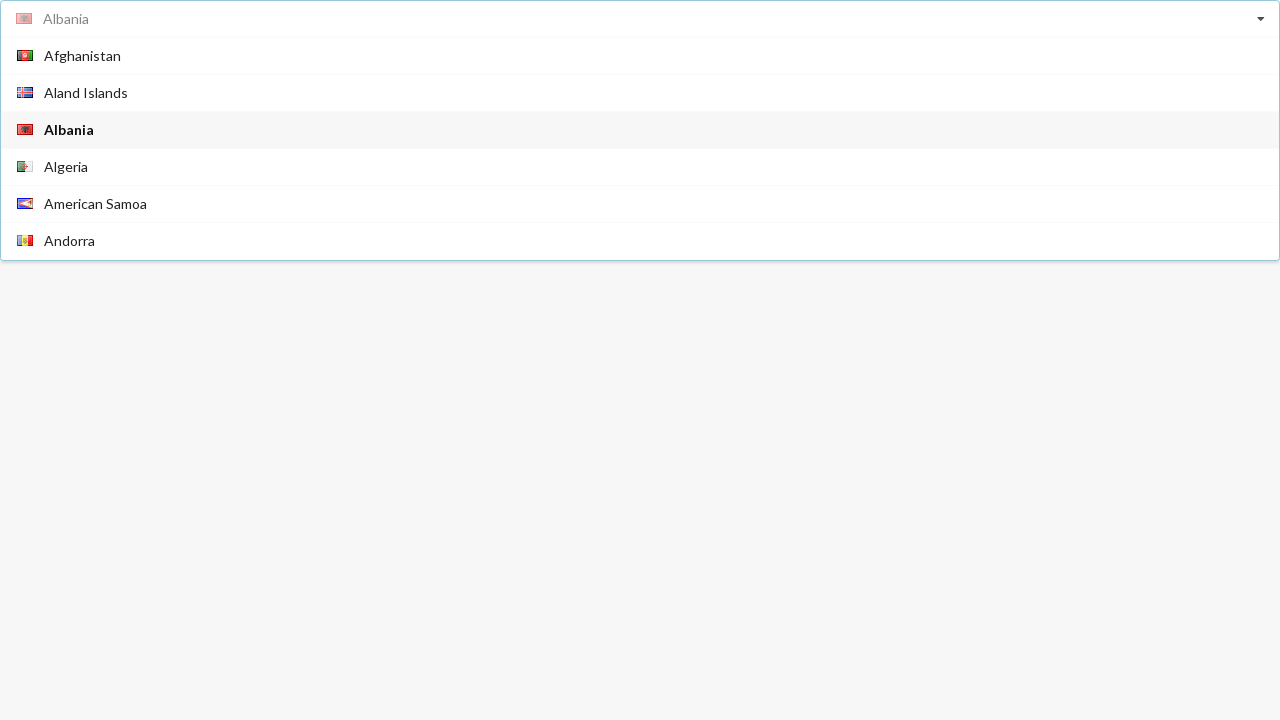

Retrieved all dropdown items again
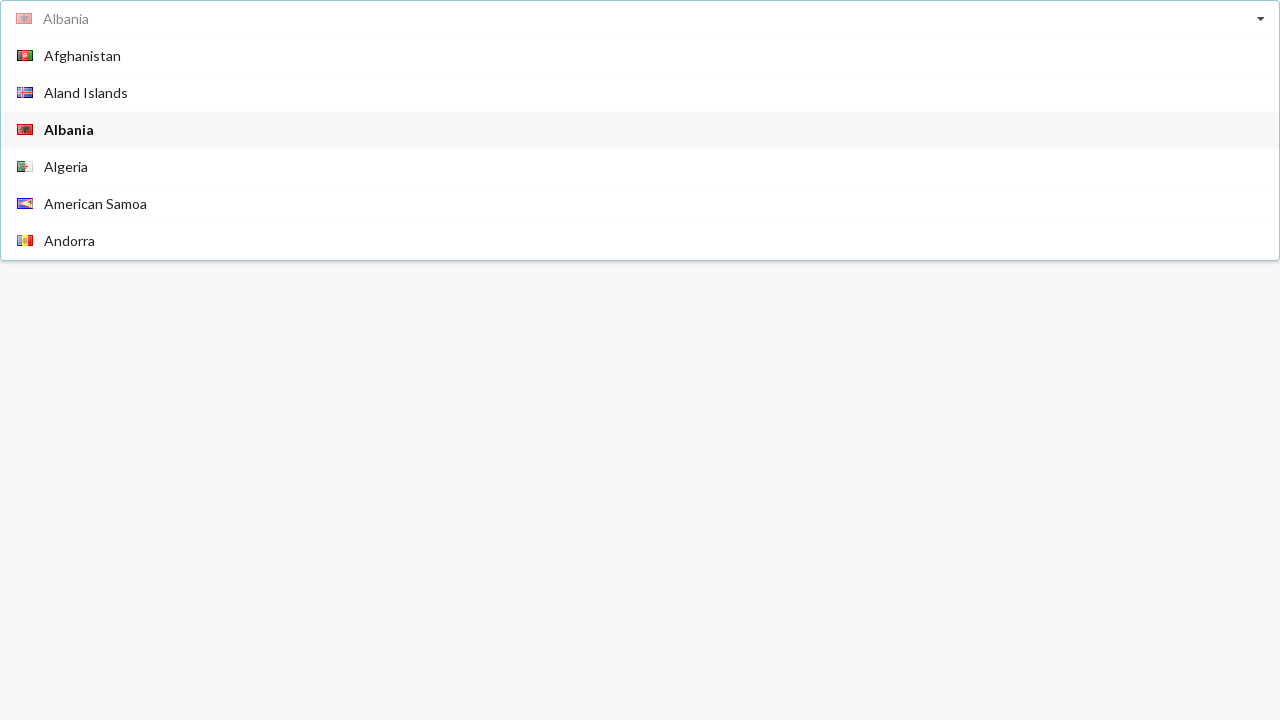

Selected 'Argentina' from dropdown at (76, 148) on div.item>span >> nth=9
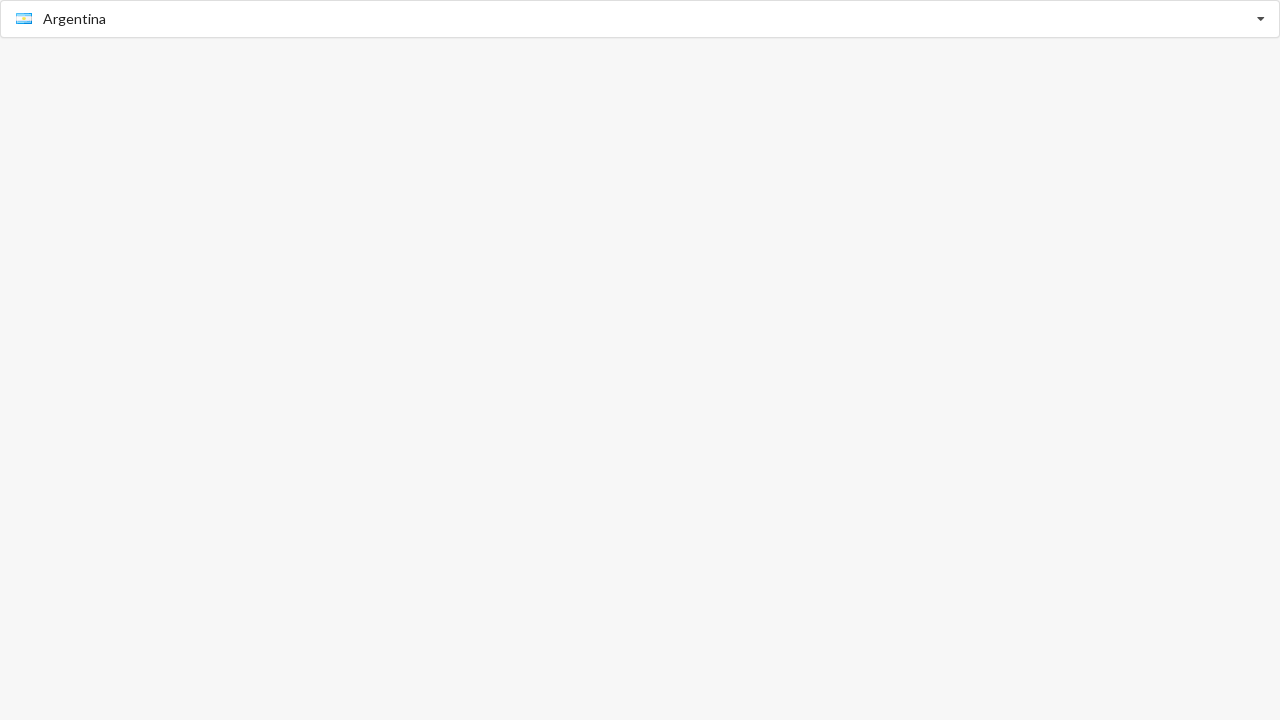

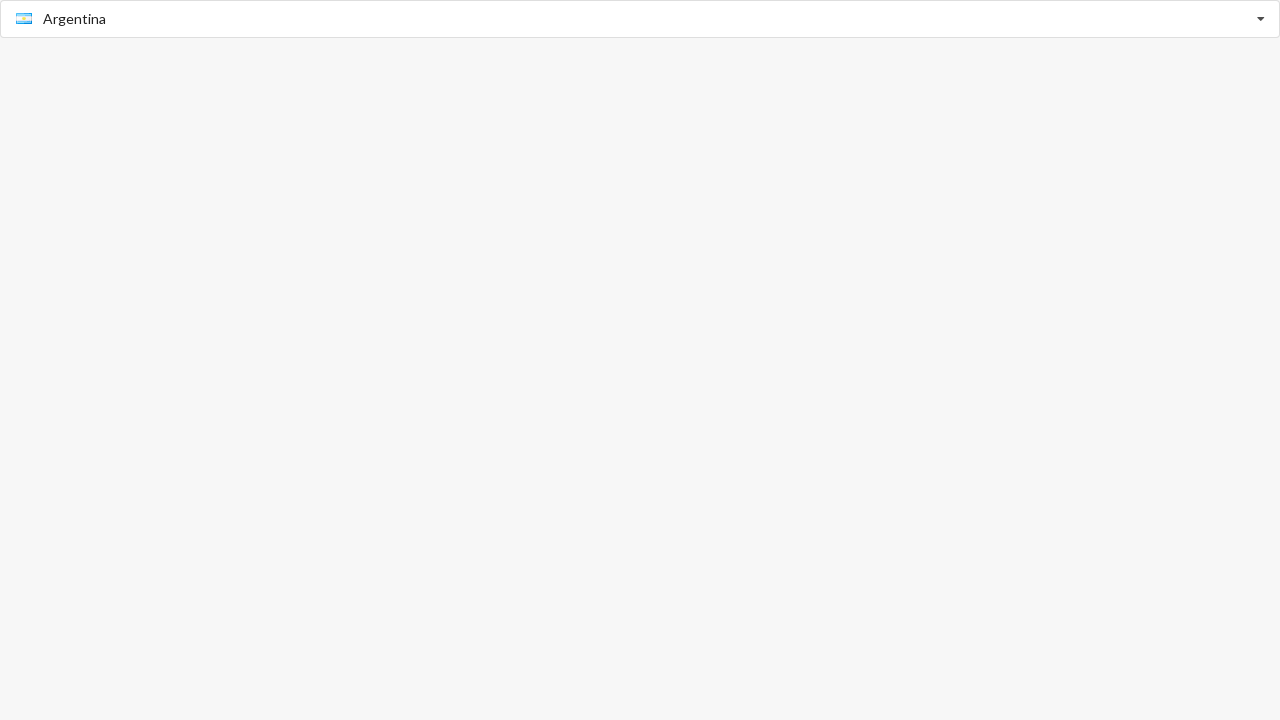